Tests alert dialog functionality by clicking a button to trigger an alert and verifying the alert text

Starting URL: https://bonigarcia.dev/selenium-webdriver-java/dialog-boxes.html

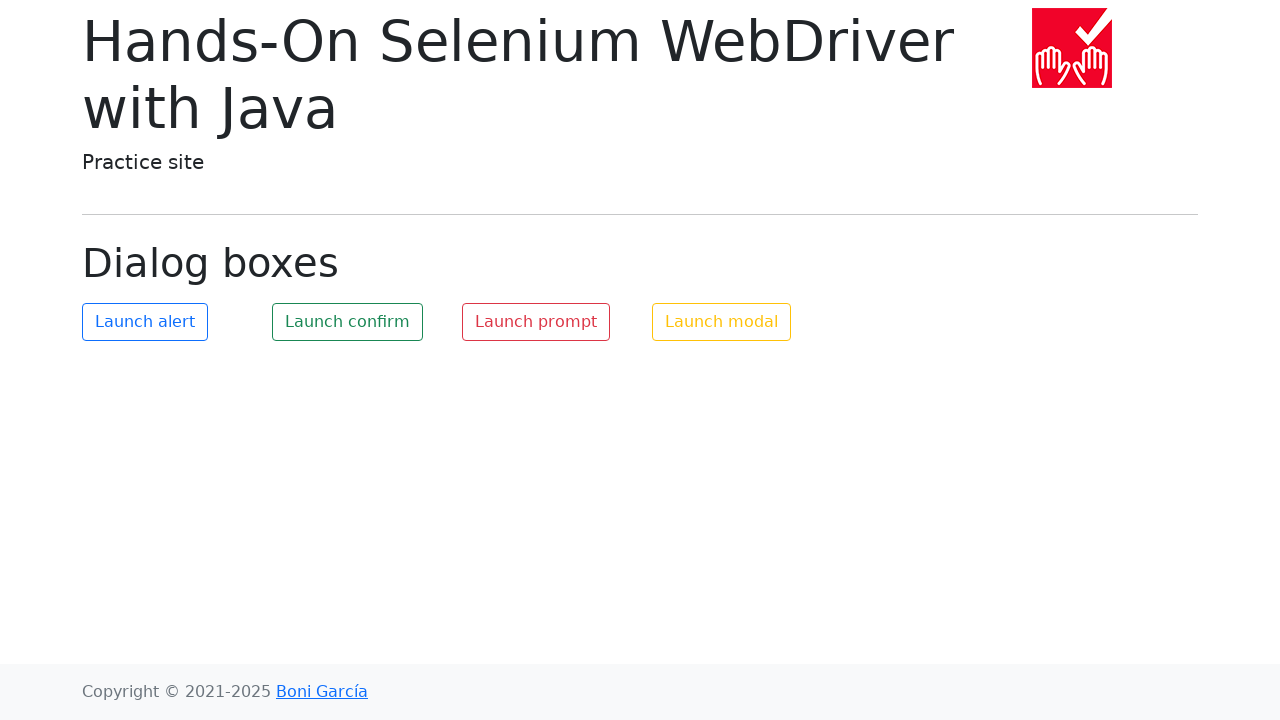

Clicked button to launch alert dialog at (145, 322) on #my-alert
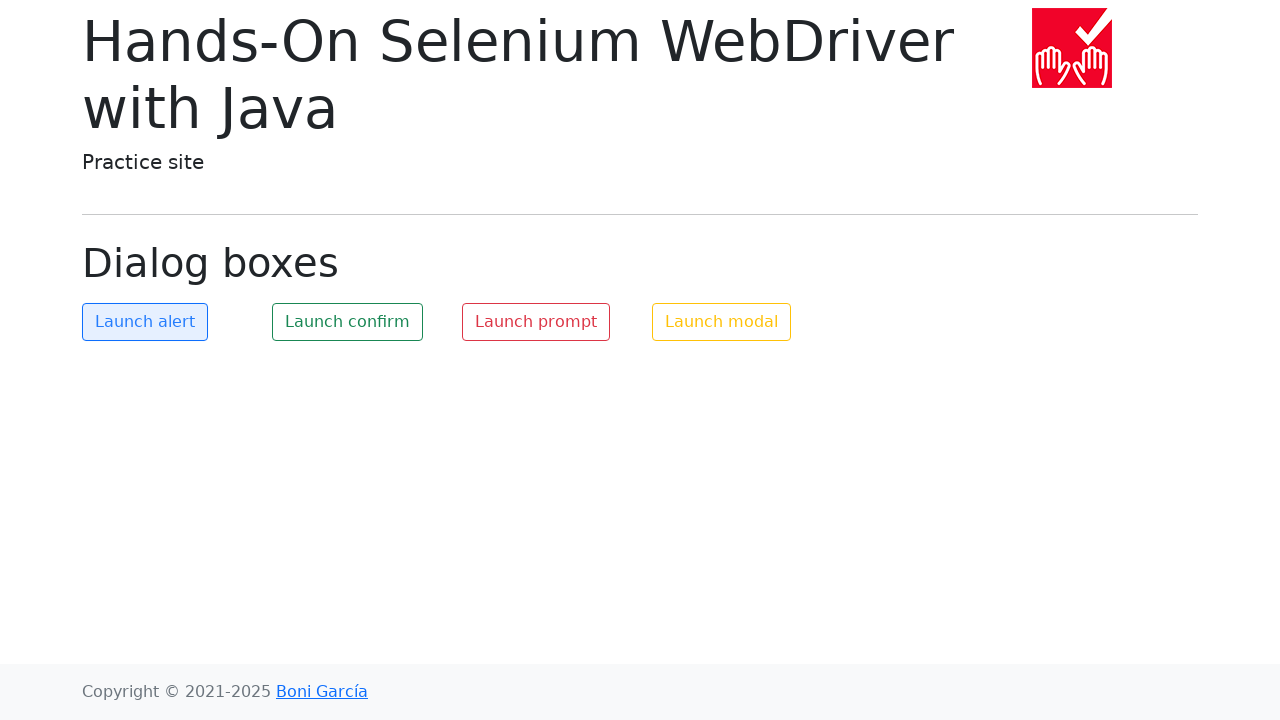

Set up initial dialog handler to accept alerts
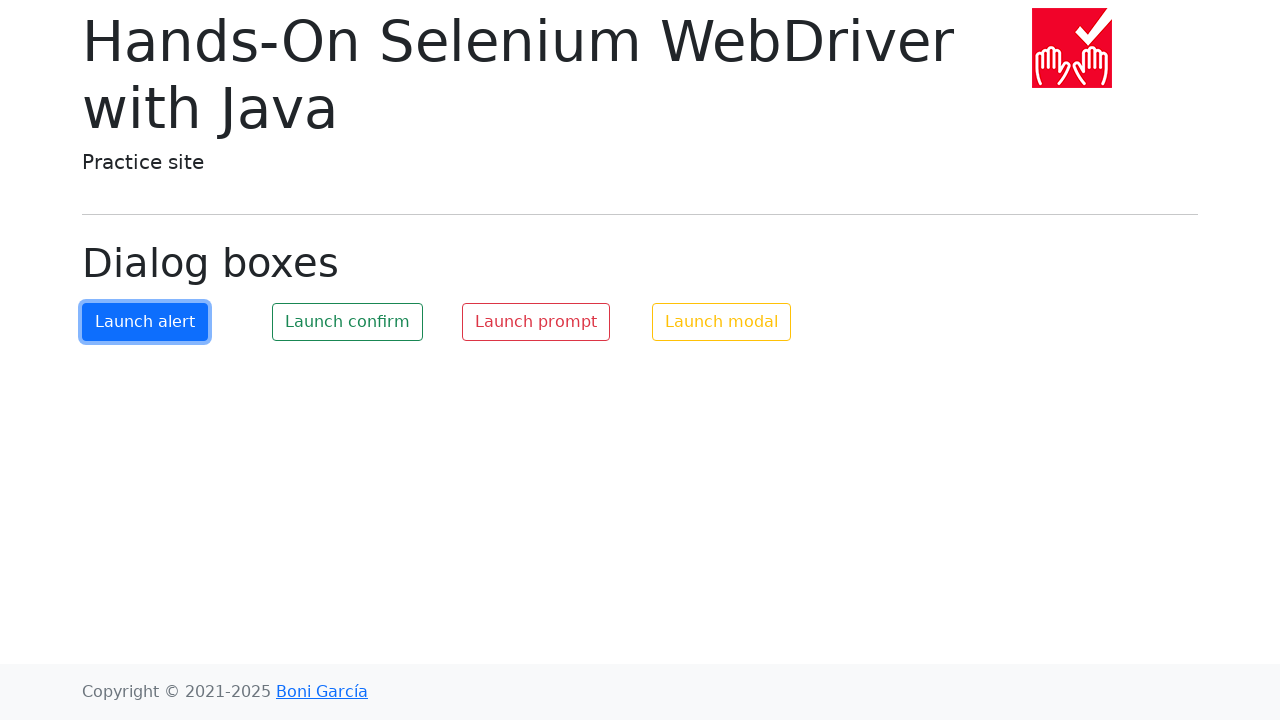

Set up dialog handler to verify alert text is 'Hello world!' and accept
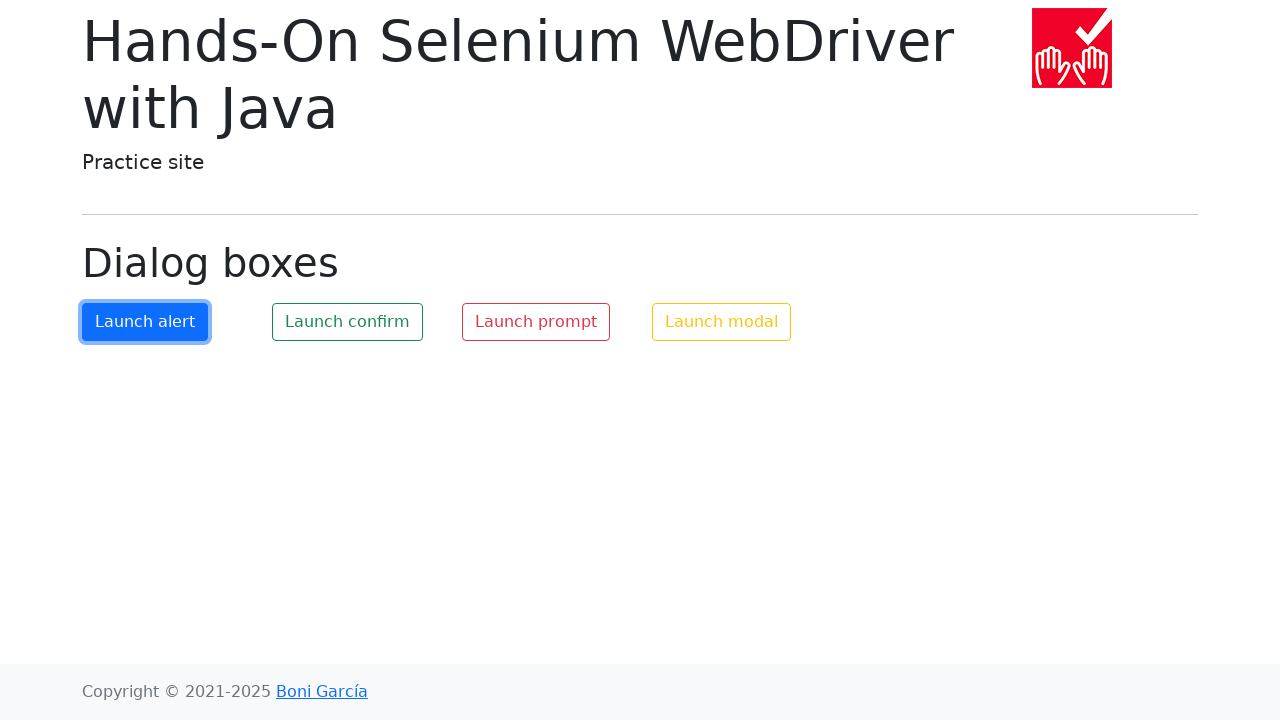

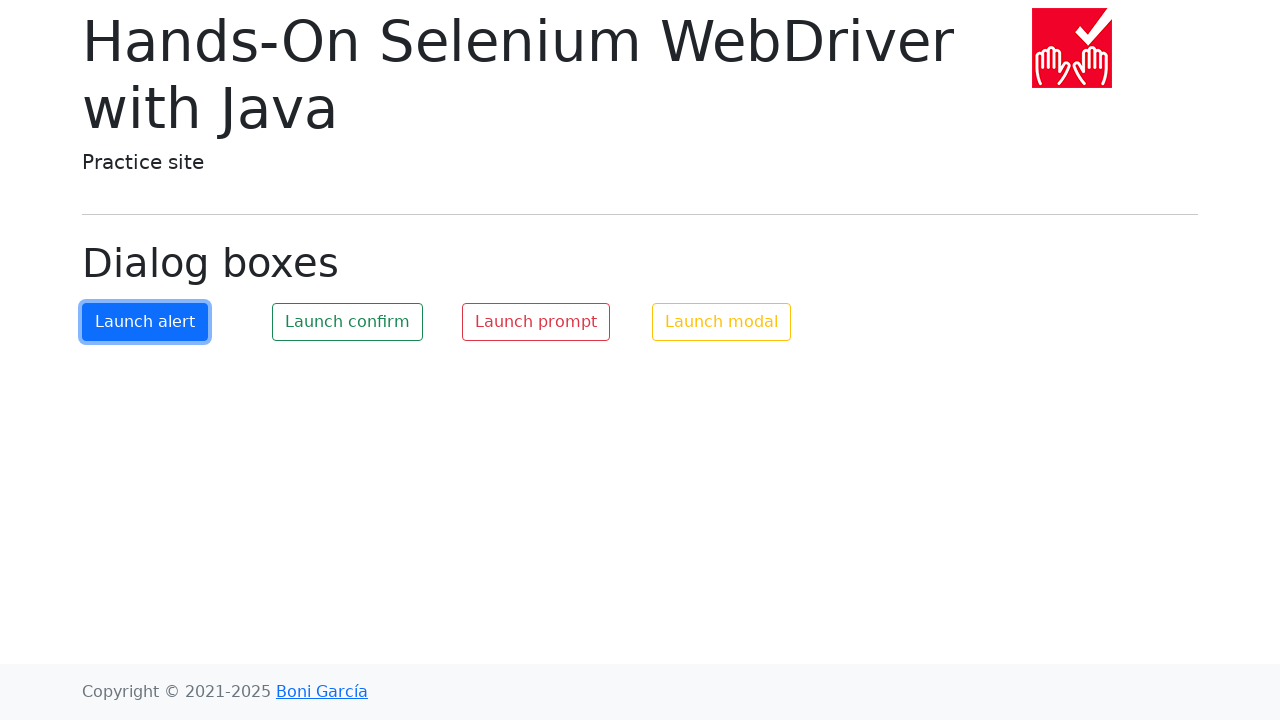